Navigates to a character page on Prydwen.gg and clicks on the Calculation tab to load its content

Starting URL: https://www.prydwen.gg/star-rail/characters/castorice

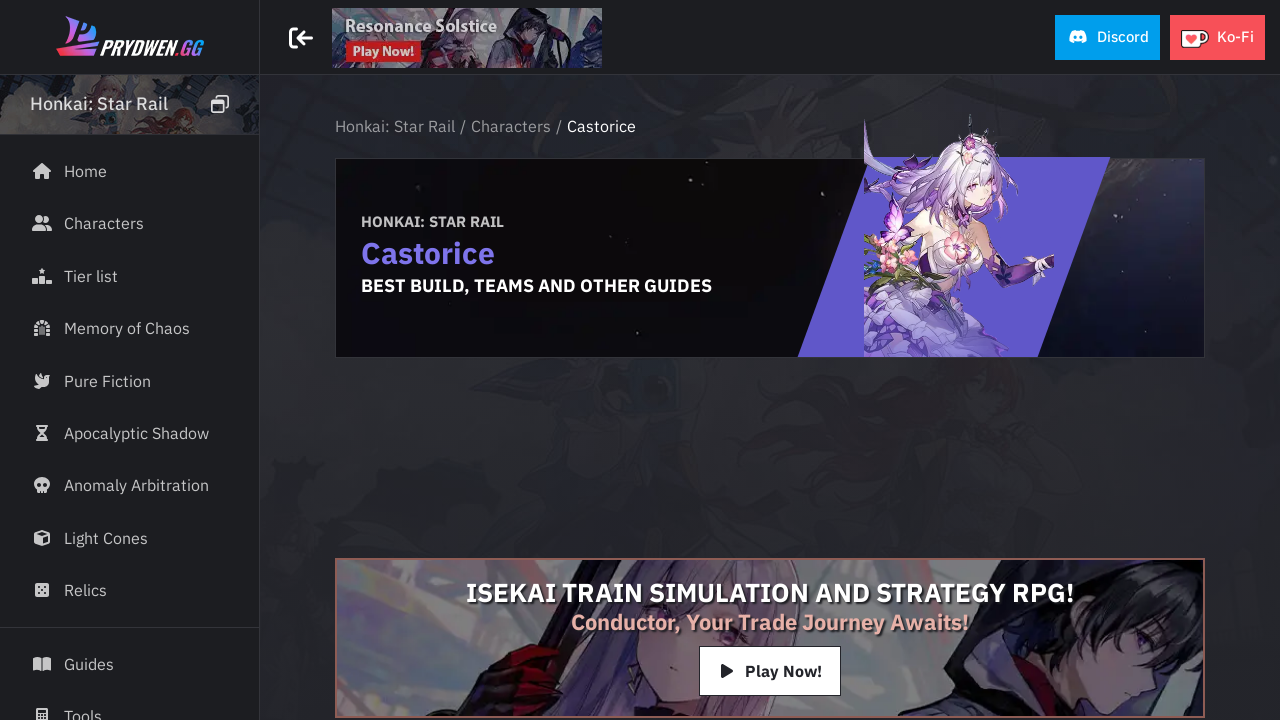

Waited for page to load (networkidle)
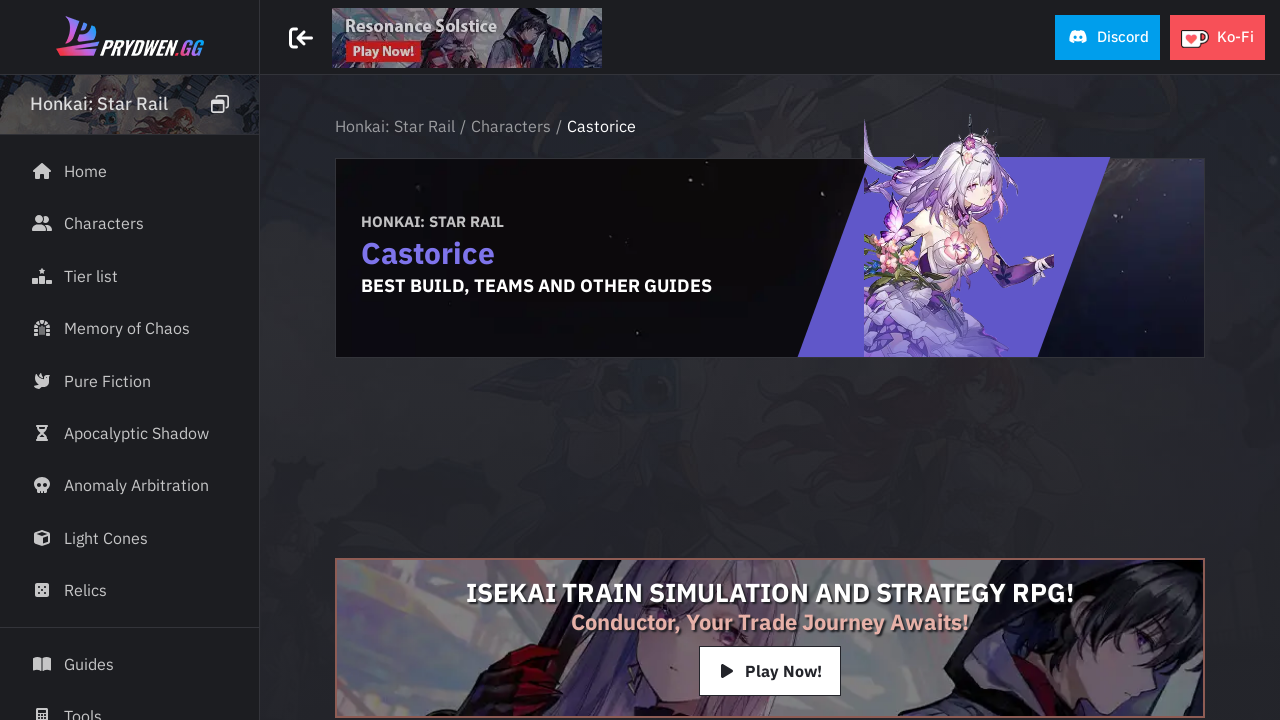

Tabs loaded in the DOM
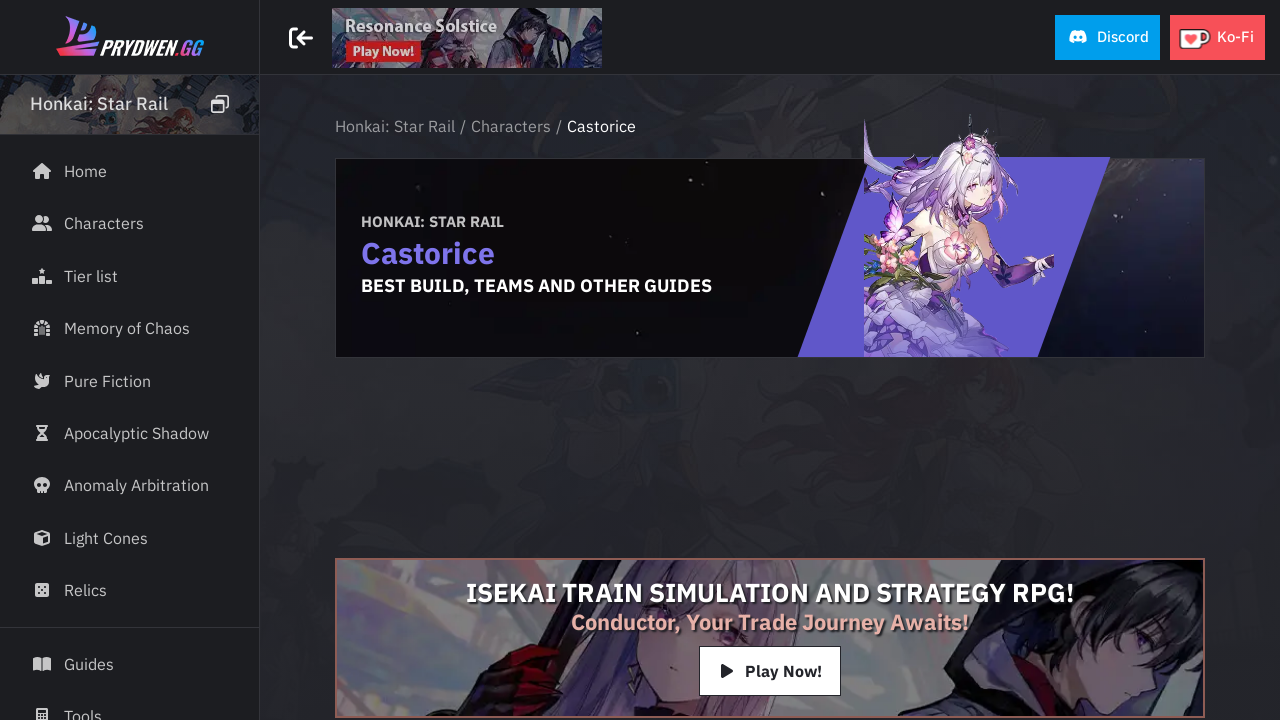

Located Calculation tab element
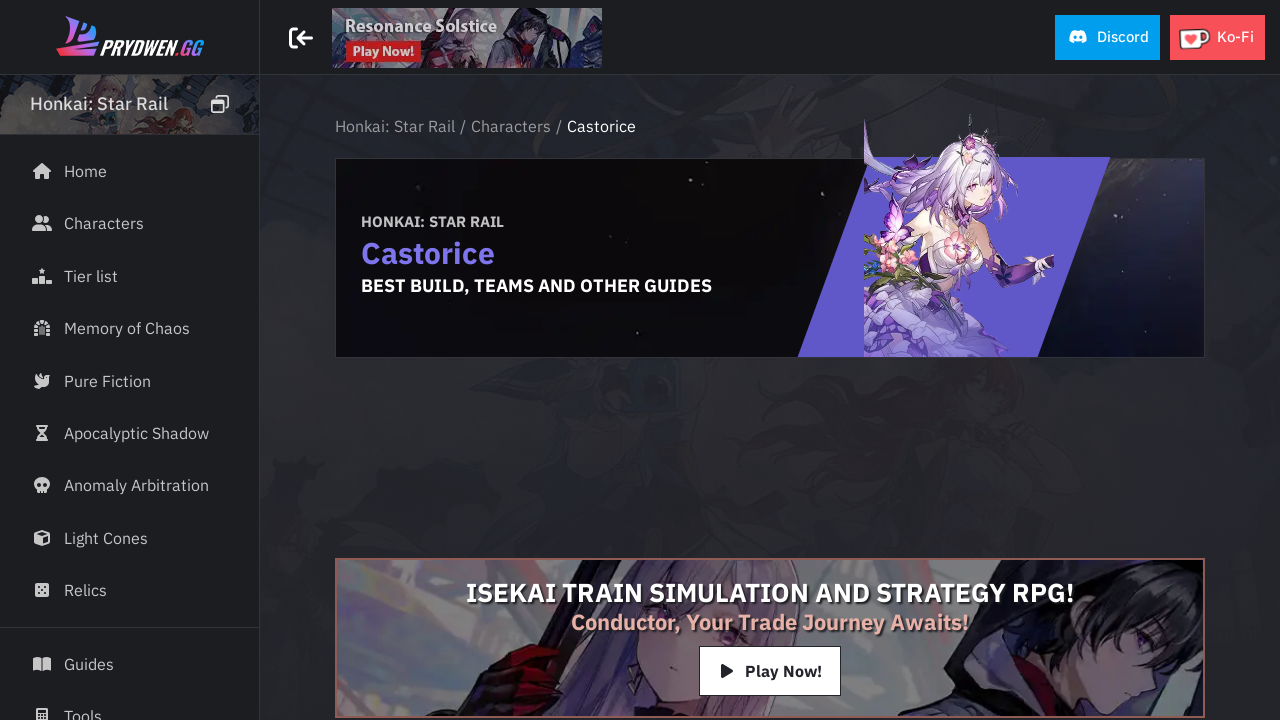

Clicked Calculation tab at (770, 361) on internal:text="Calculation"i >> nth=0
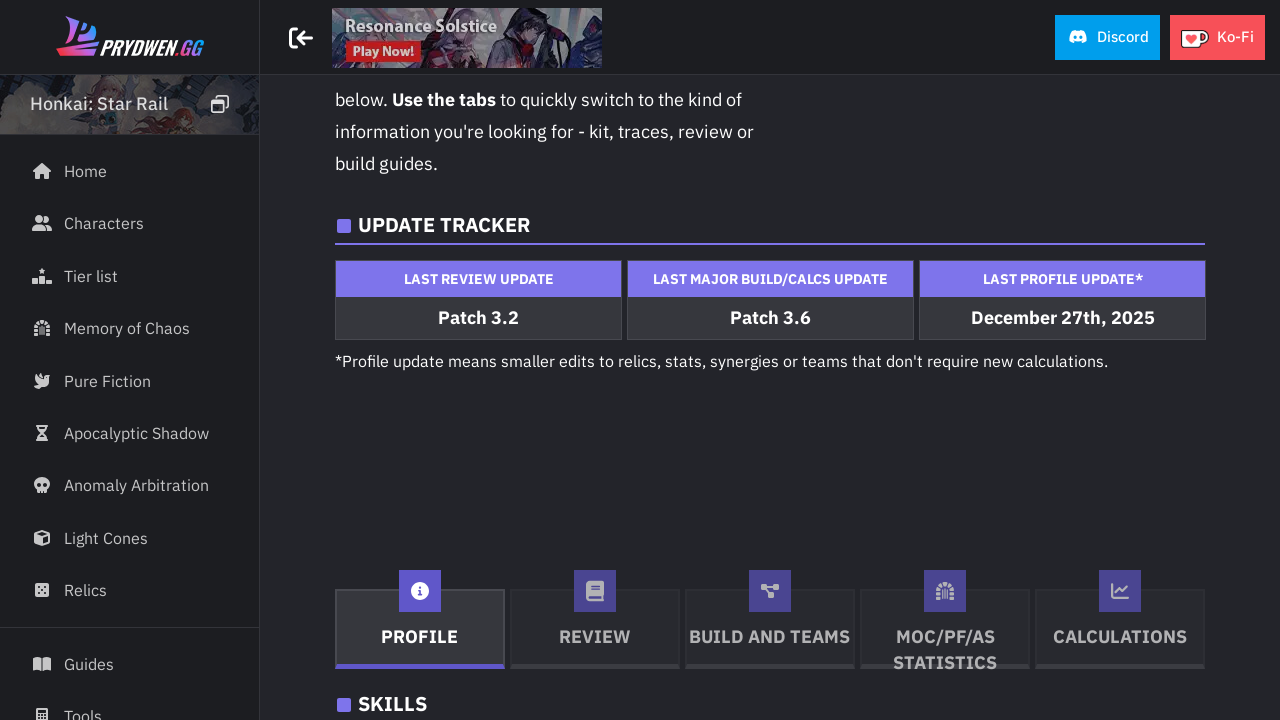

Calculation tab content loaded (networkidle)
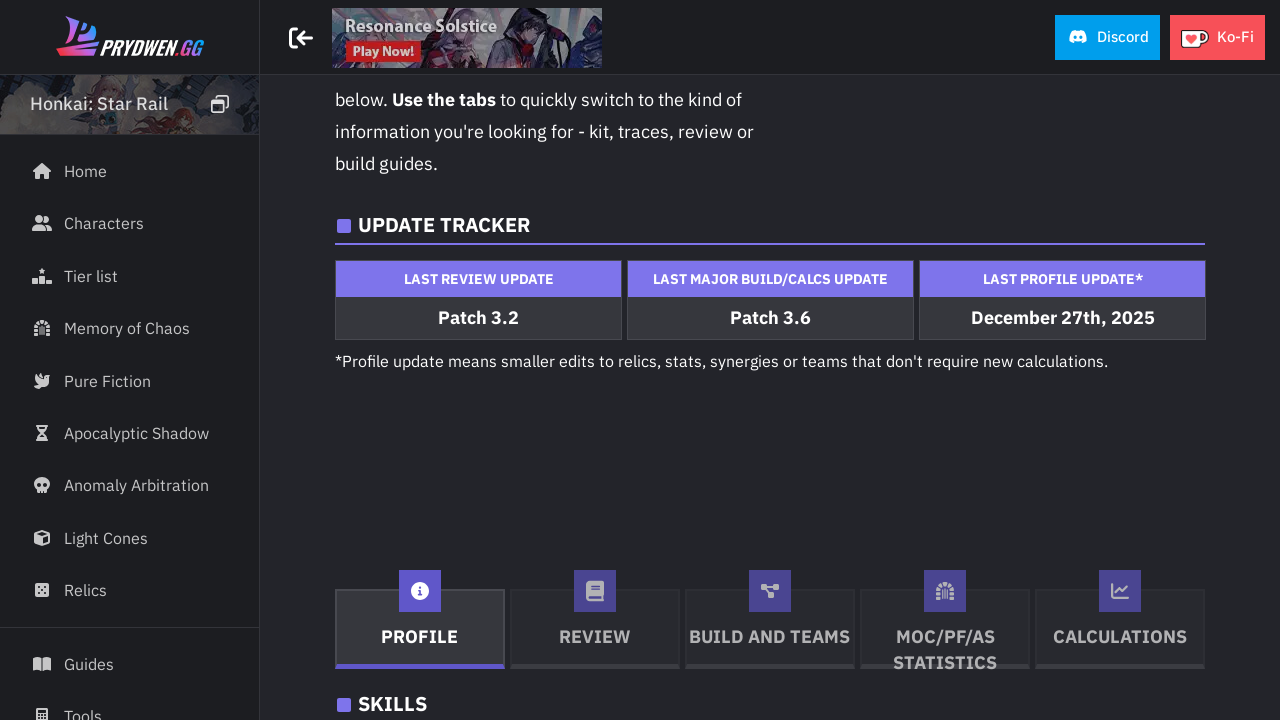

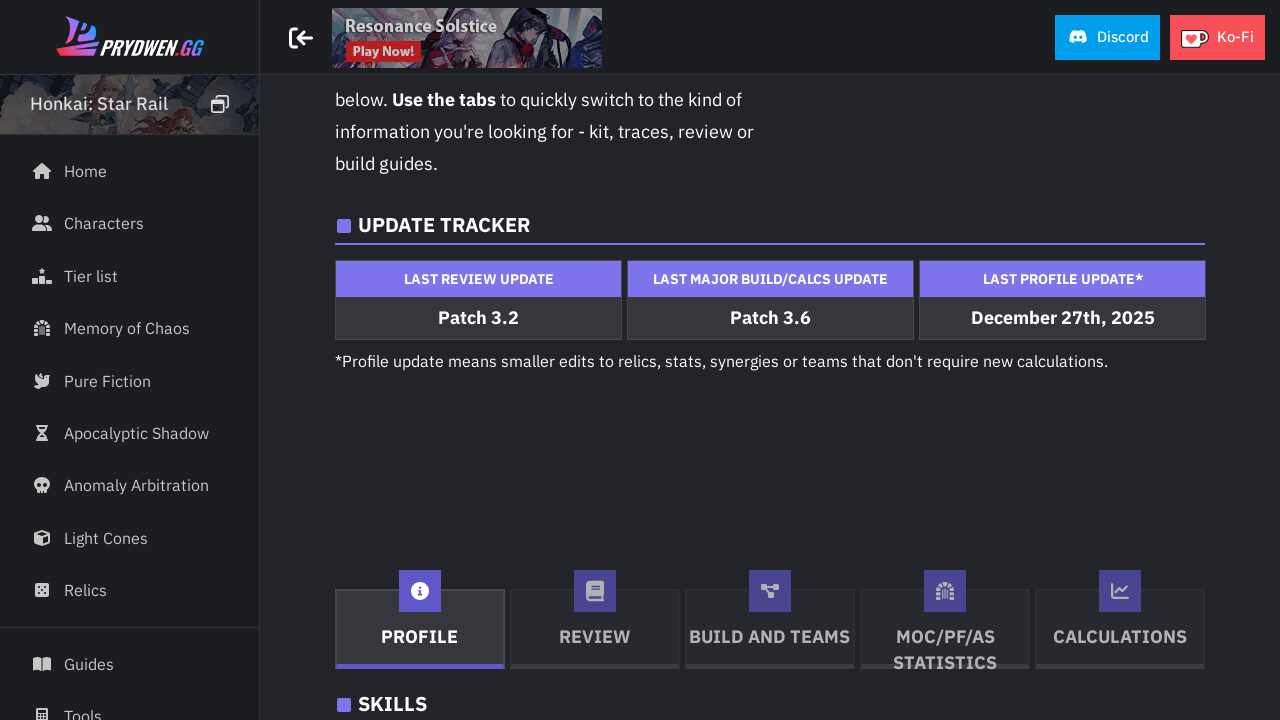